Tests the lyrics page by clicking on the lyrics link and verifying all 100 paragraphs of the "99 Bottles of Beer" song are displayed correctly.

Starting URL: http://www.99-bottles-of-beer.net/lyrics.html

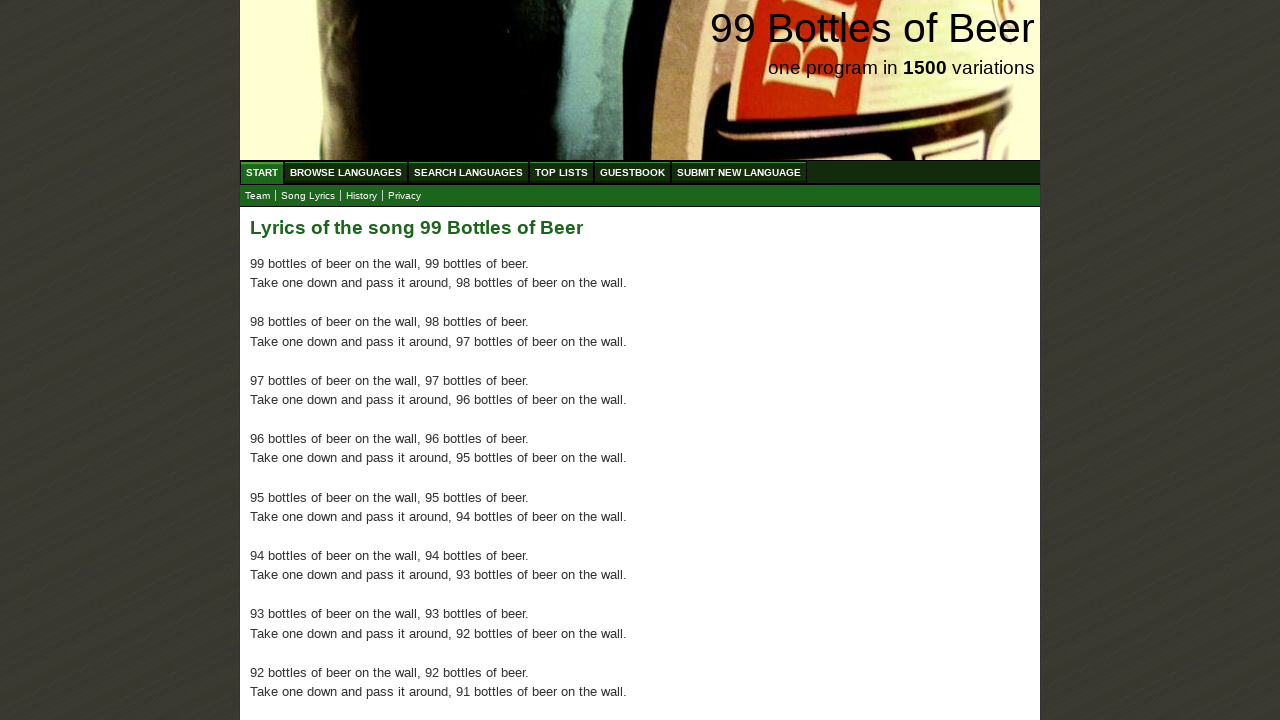

Clicked on the lyrics link in the submenu at (308, 196) on xpath=//a[@href='lyrics.html']
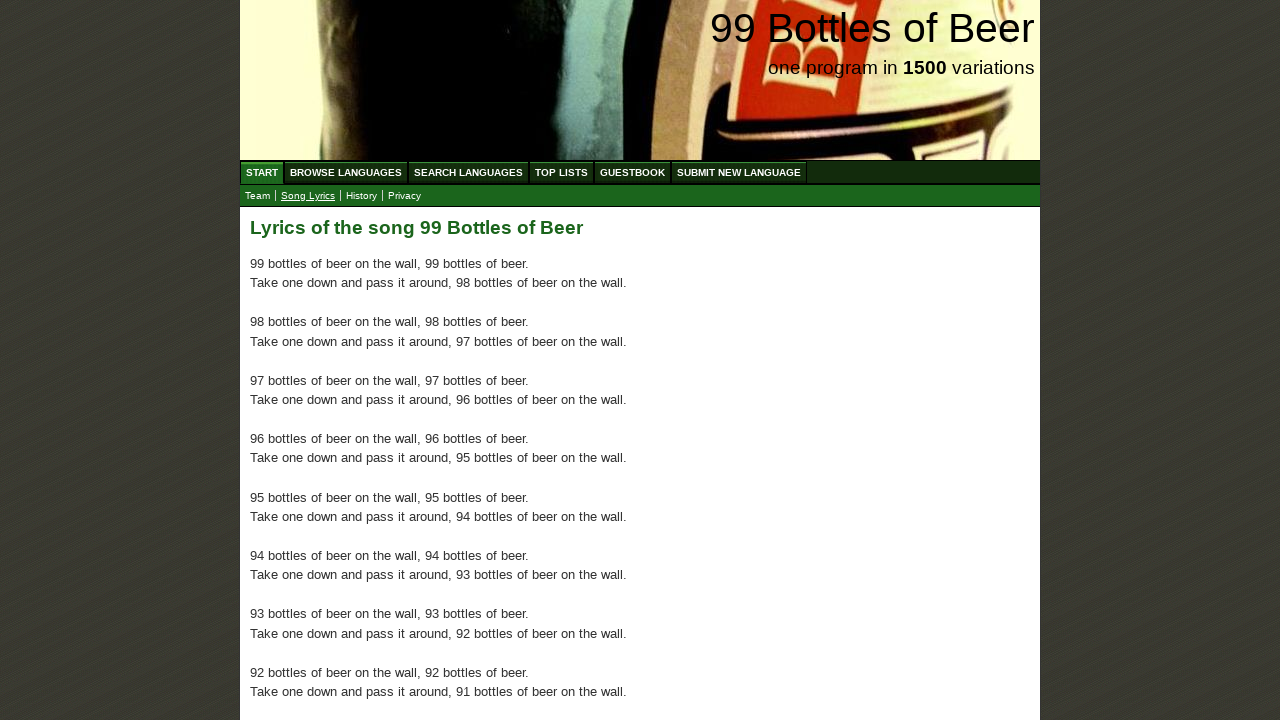

Waited for first lyrics paragraph to load
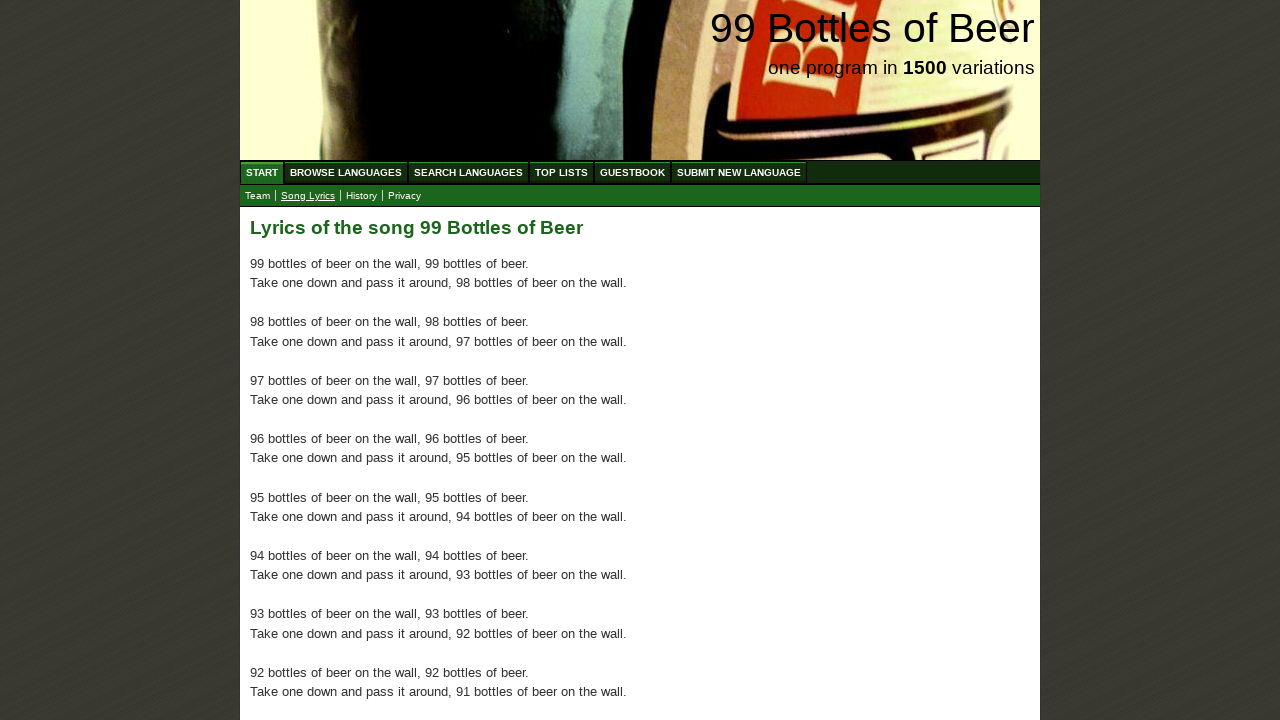

Verified that all 100 paragraphs of '99 Bottles of Beer' song are present
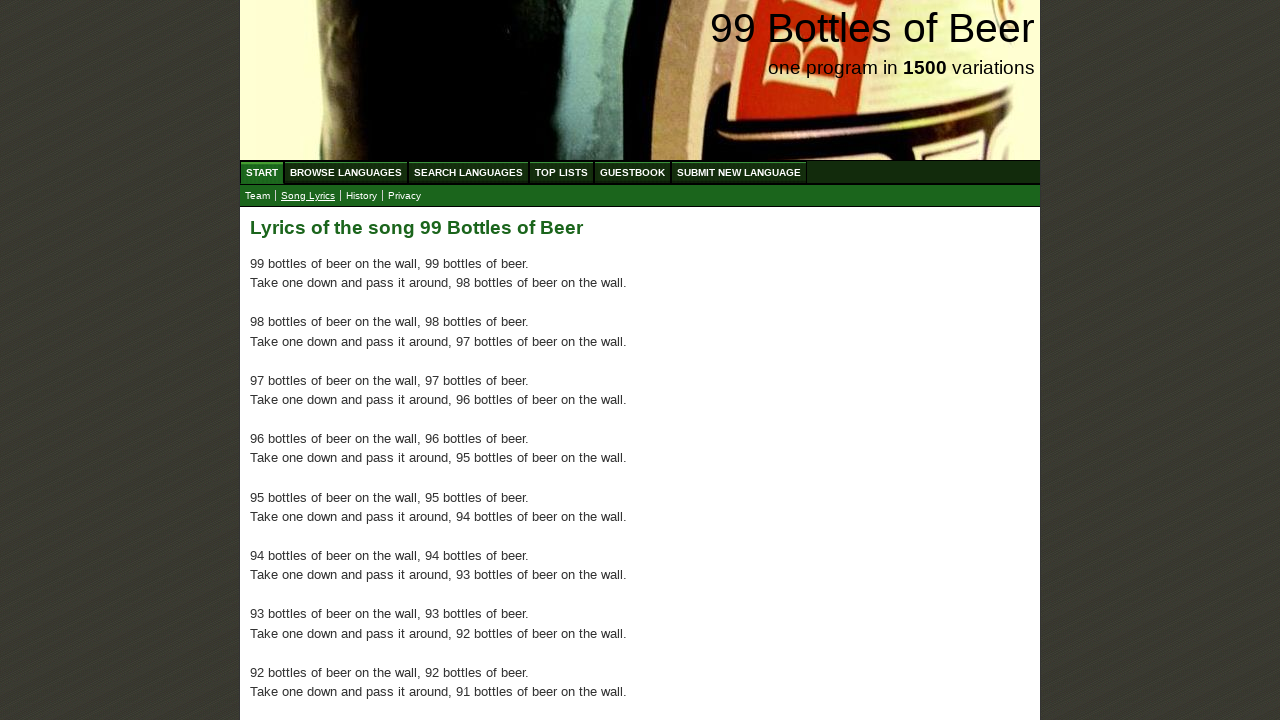

Assertion passed: exactly 100 paragraphs found
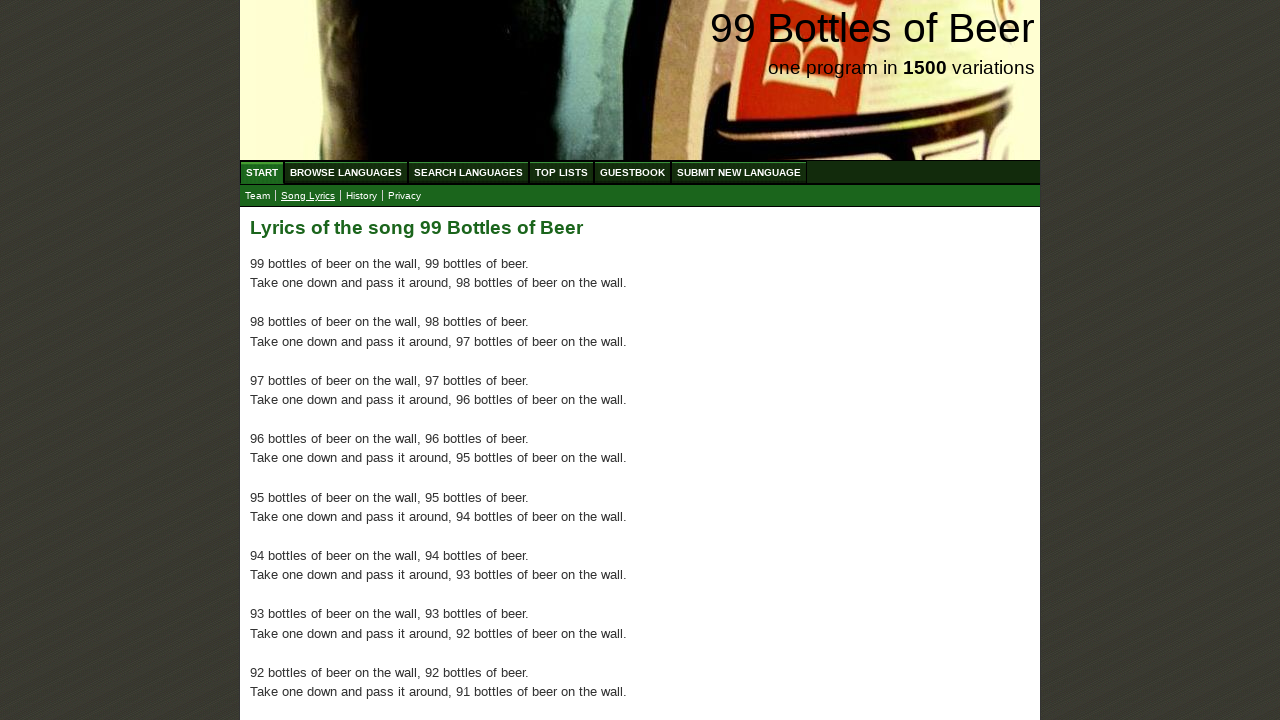

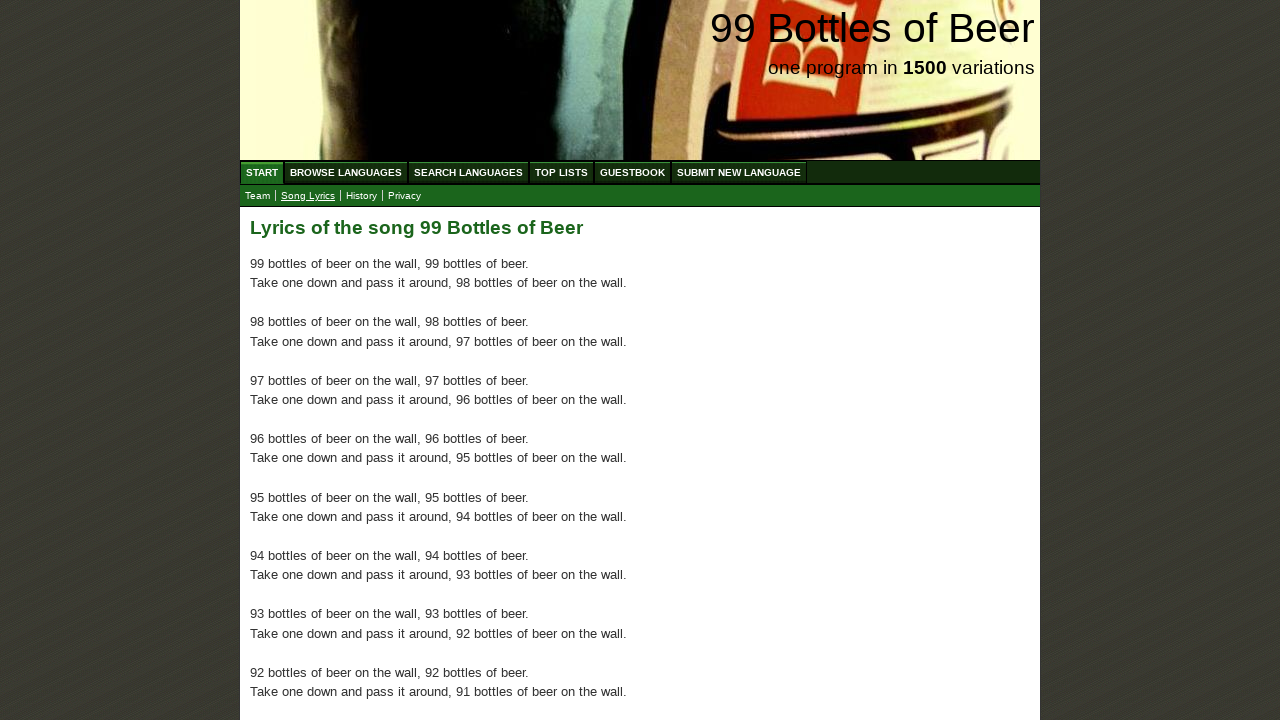